Navigates to Python.org and verifies that the events widget with event times and names is displayed

Starting URL: https://www.python.org

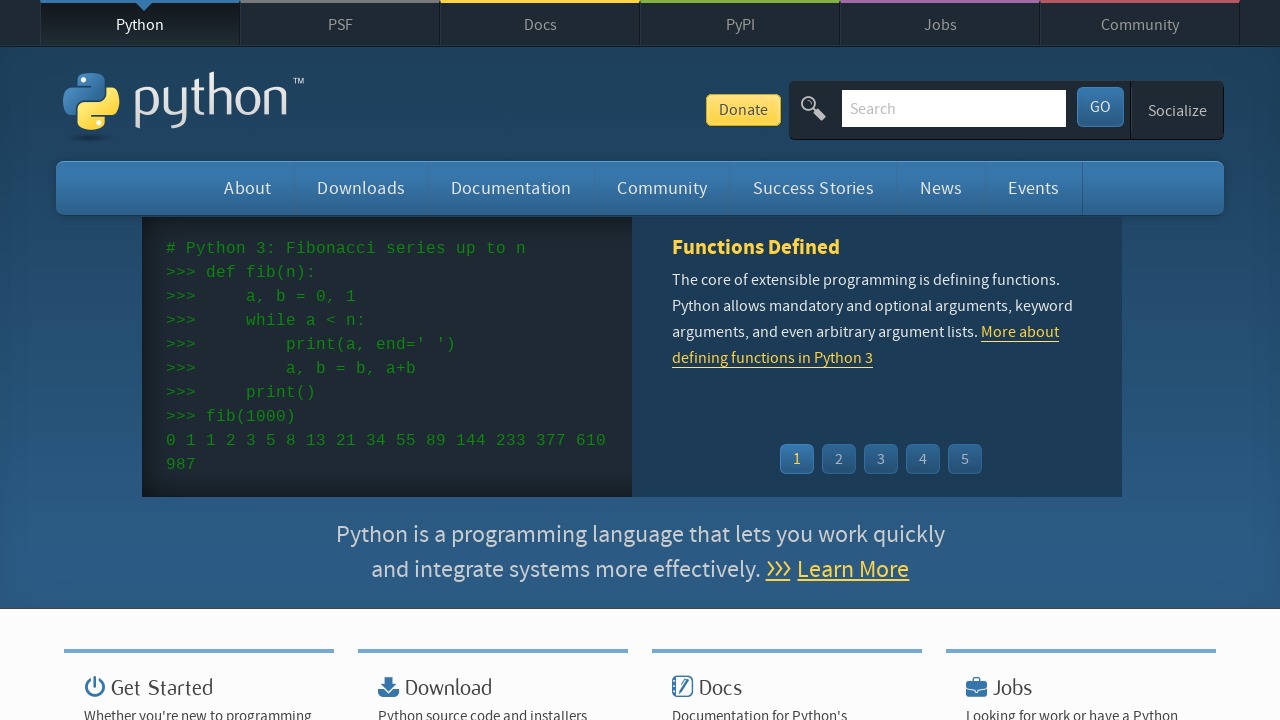

Navigated to Python.org
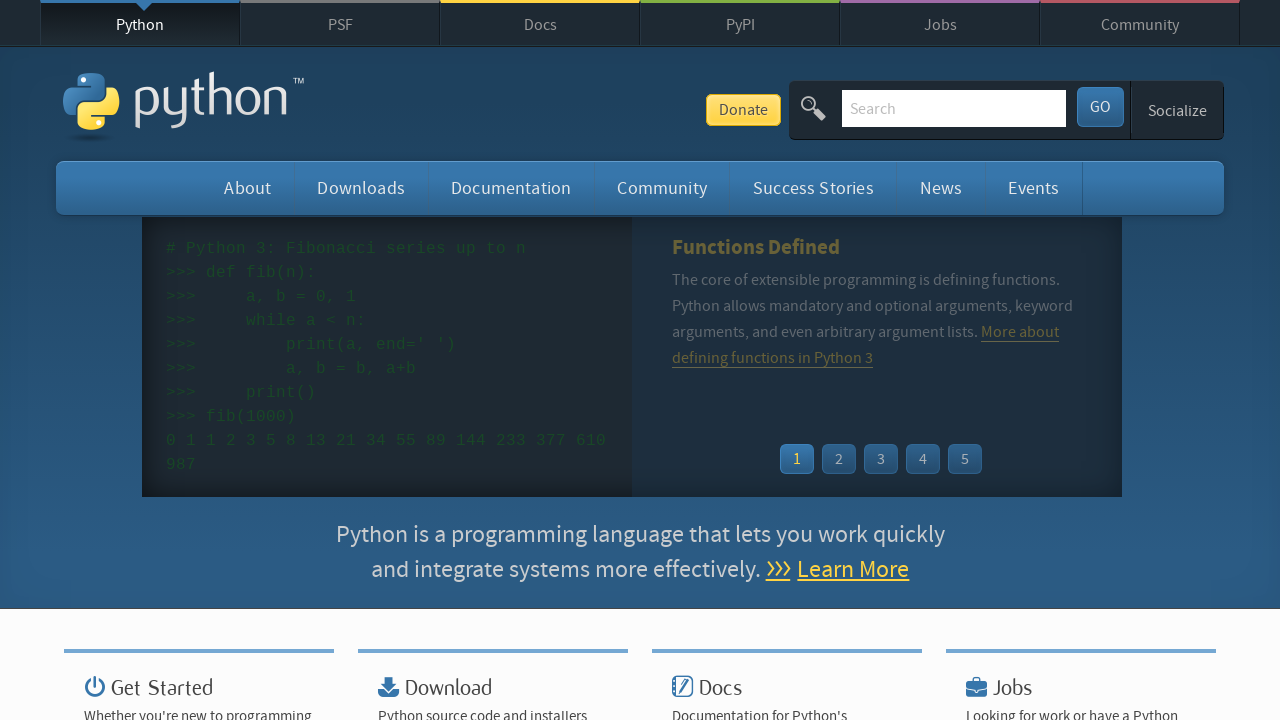

Event widget time elements loaded
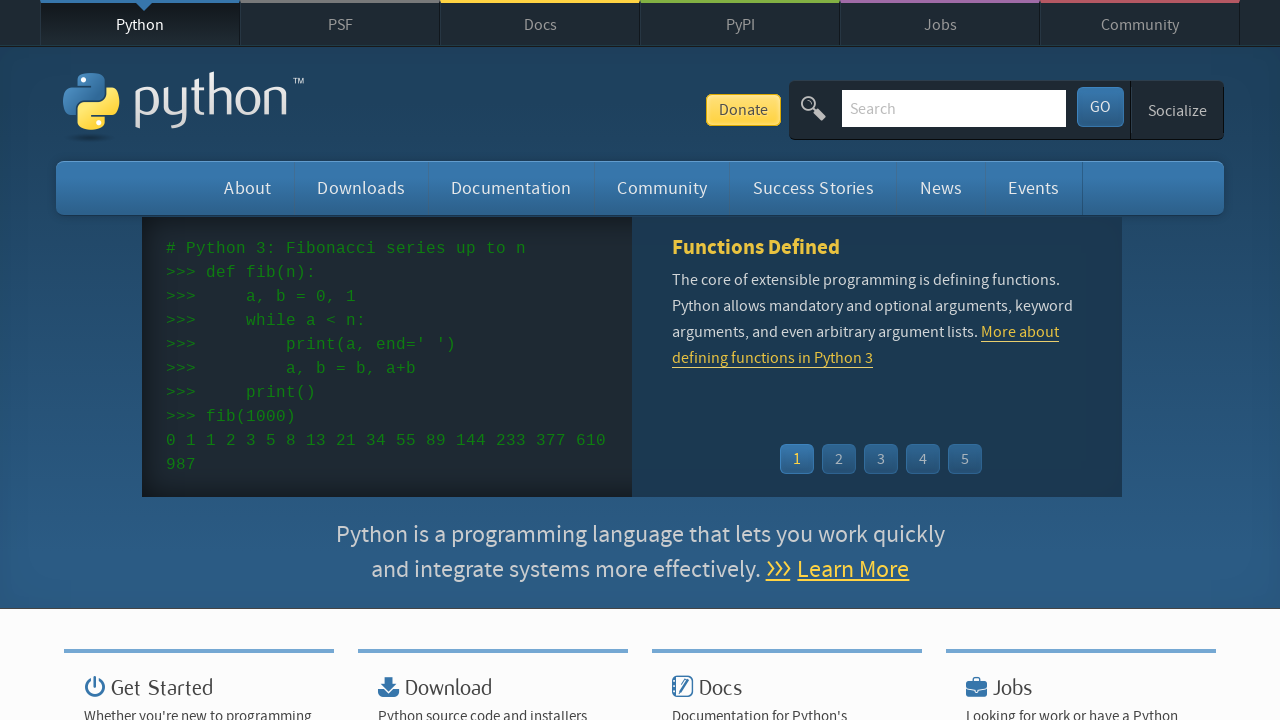

Event widget links with event names loaded
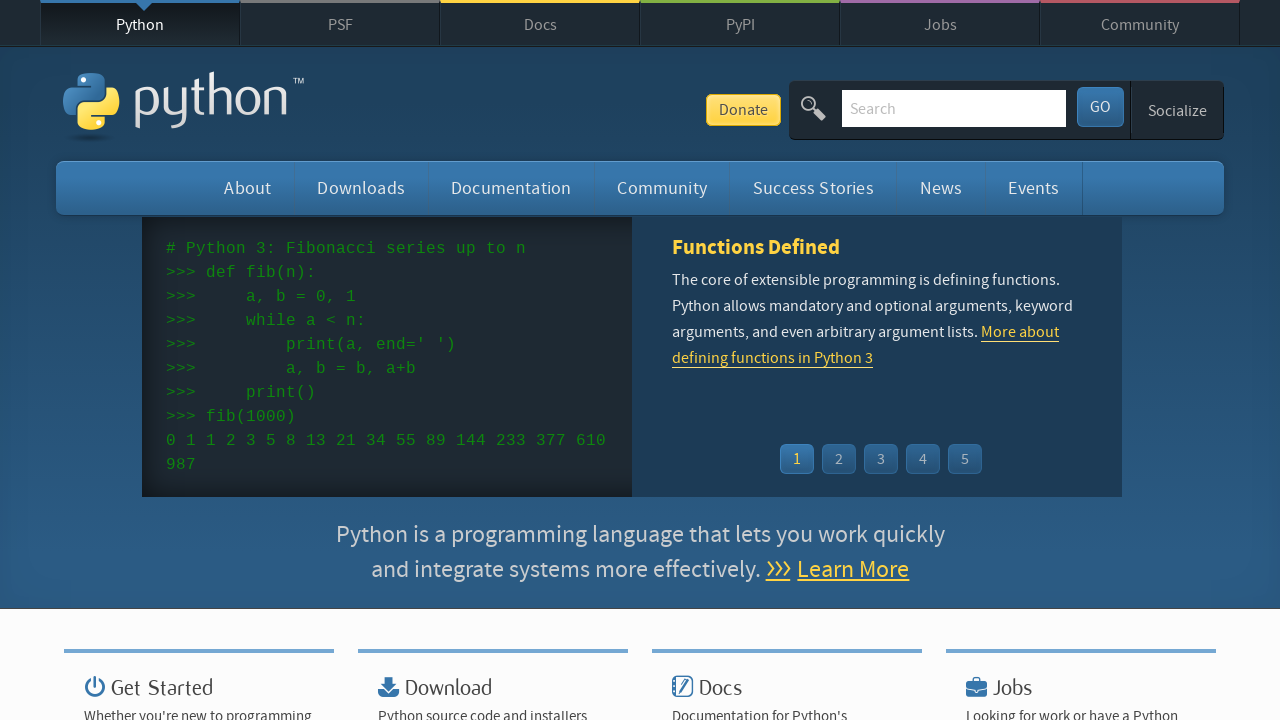

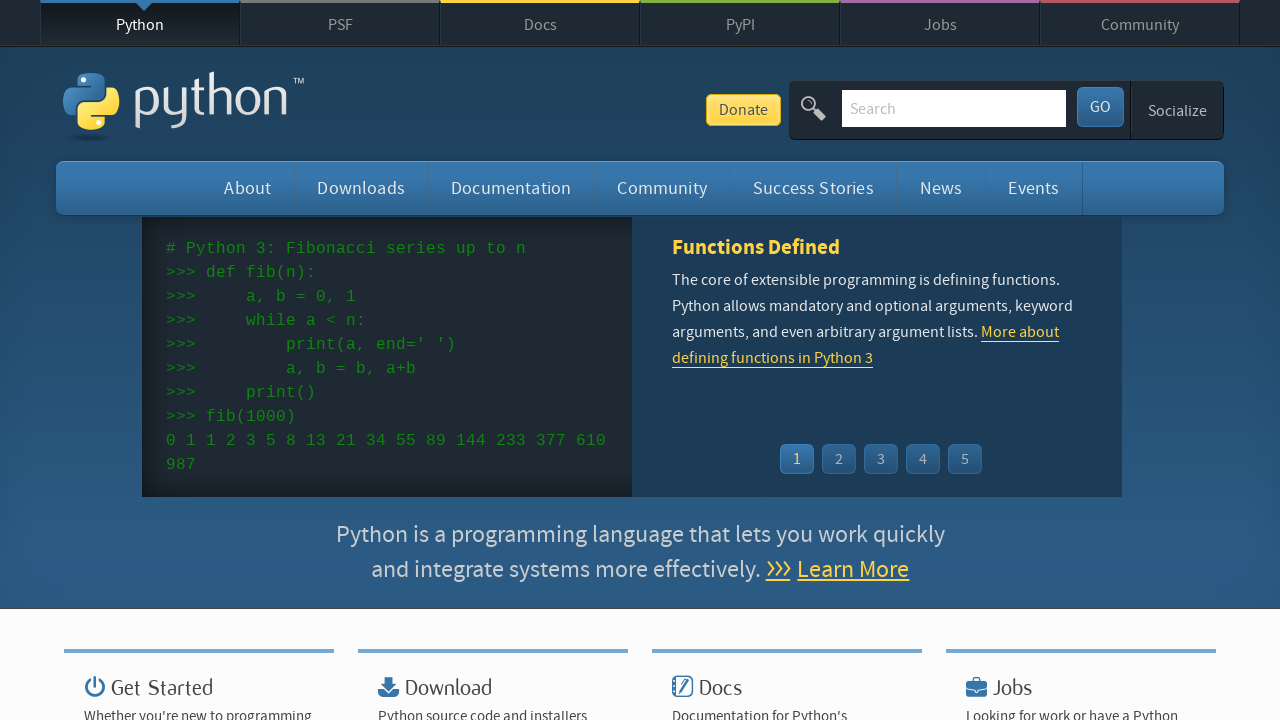